Navigates to a university information system page, locates the news/announcements section element, and scrolls it into view to verify it's present and visible.

Starting URL: https://sip.elfak.ni.ac.rs/

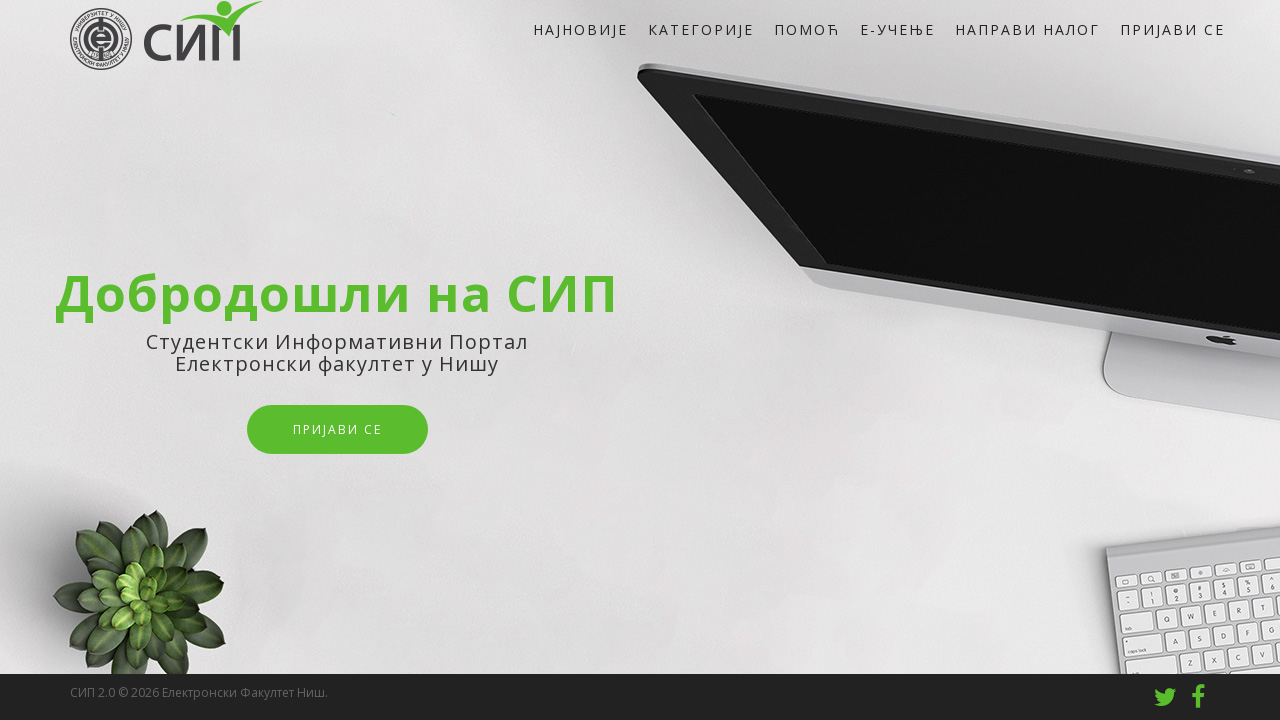

Navigated to university information system page
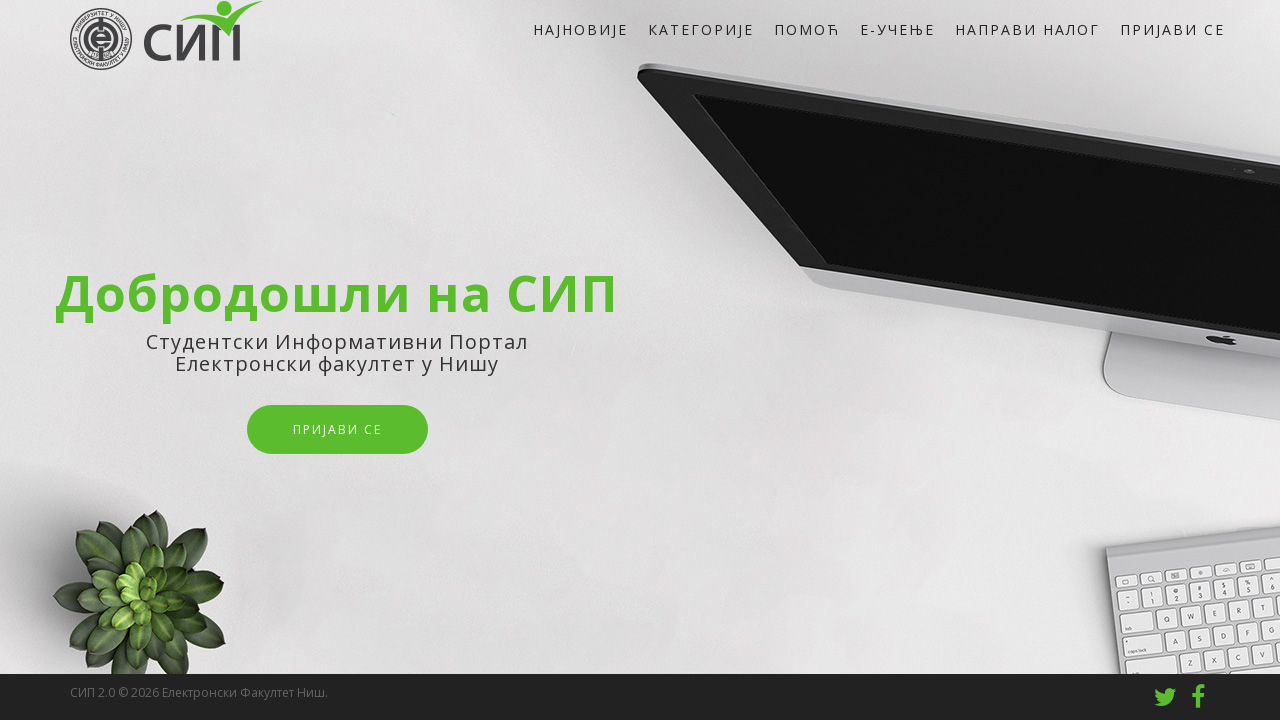

News/announcements section element located
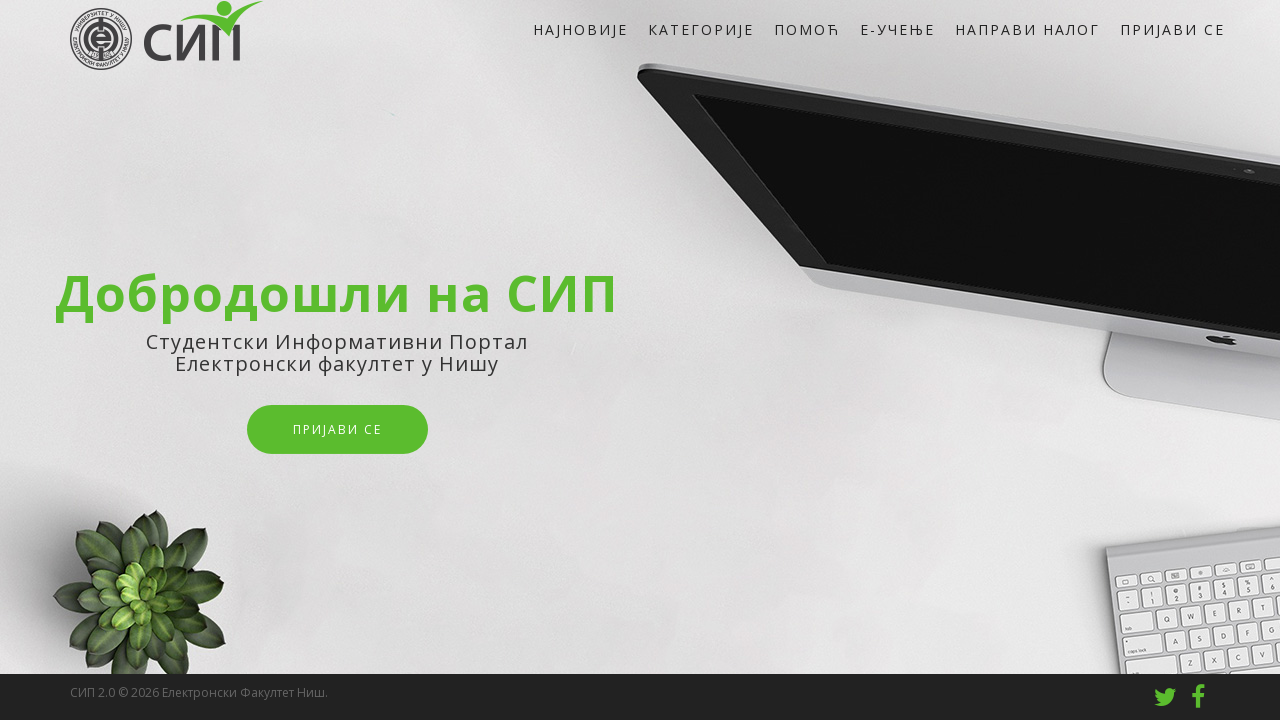

Retrieved bounding box dimensions of news element
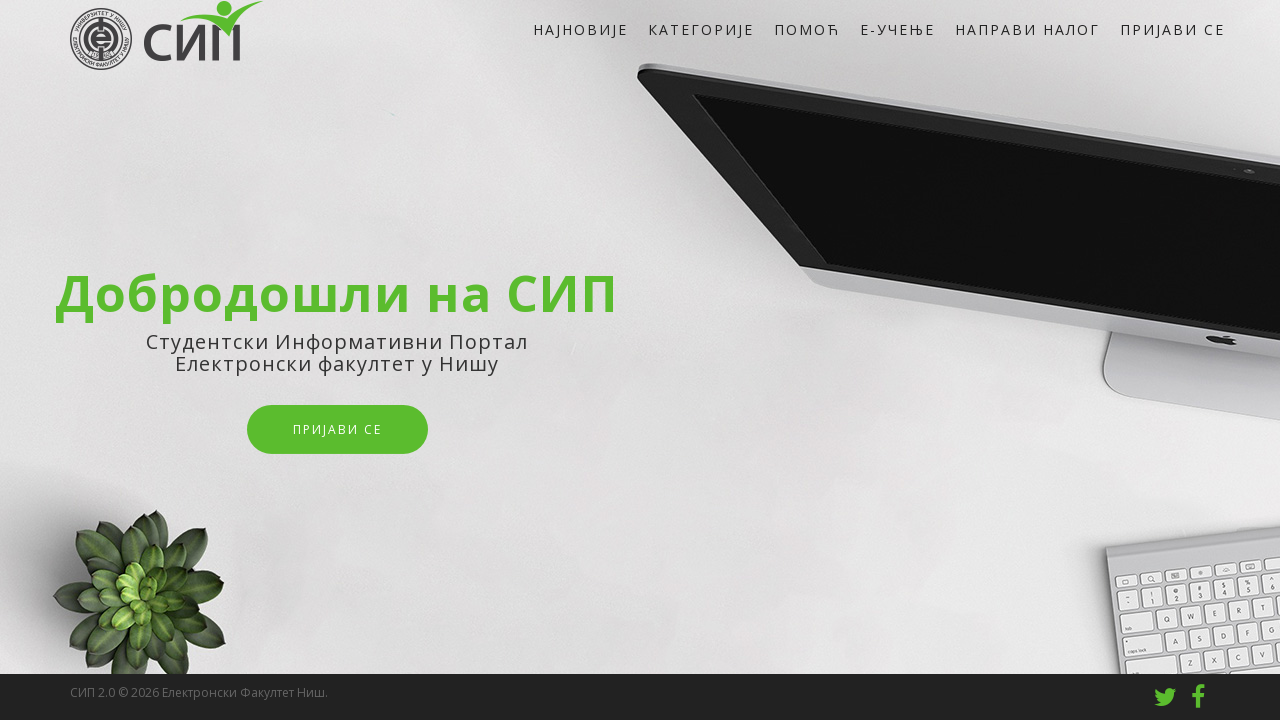

Resized viewport to 1280x1000 based on news element dimensions
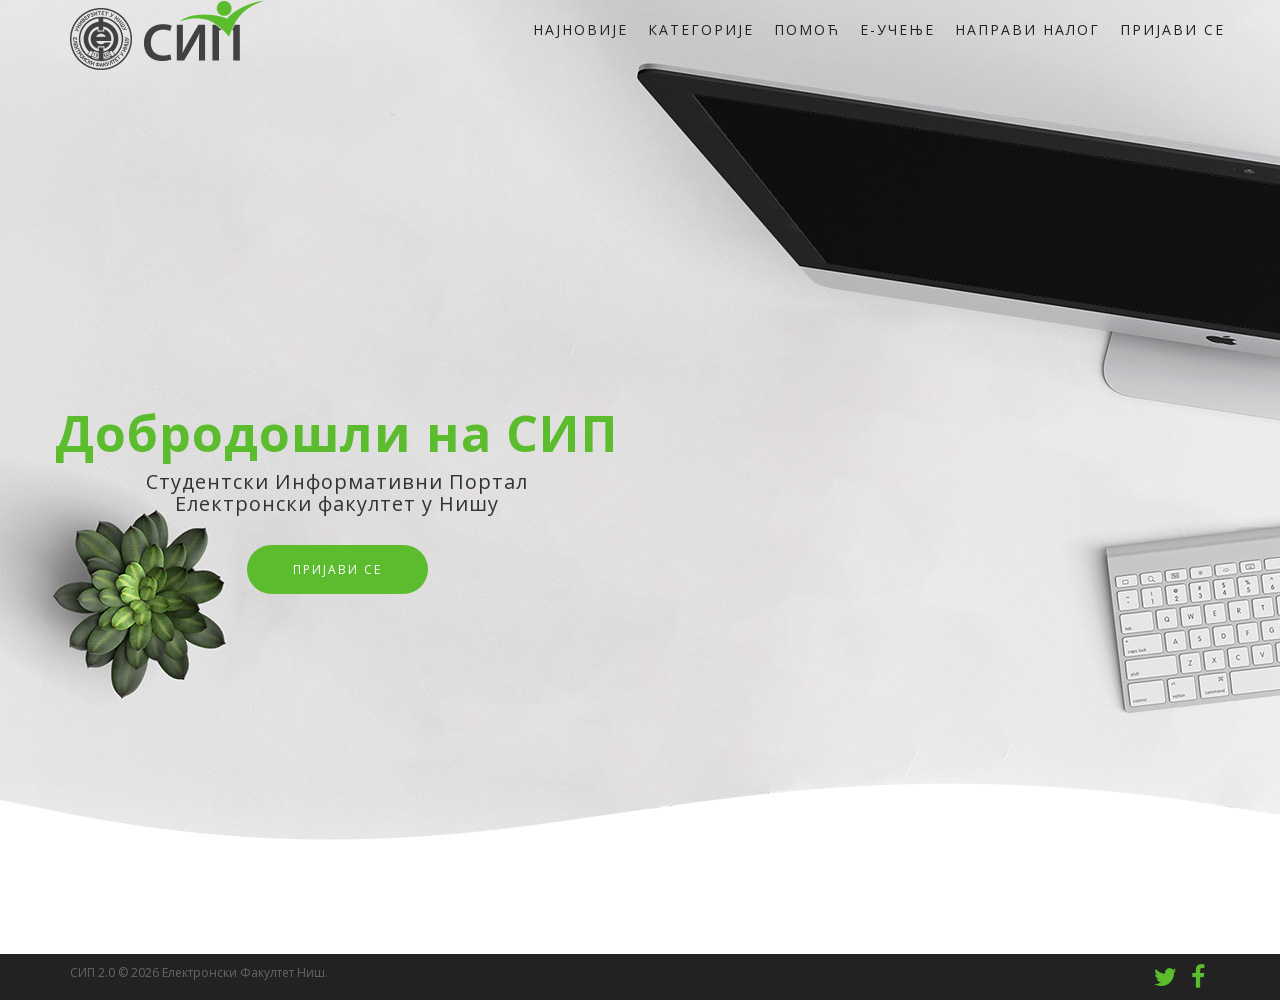

Scrolled news section element into view
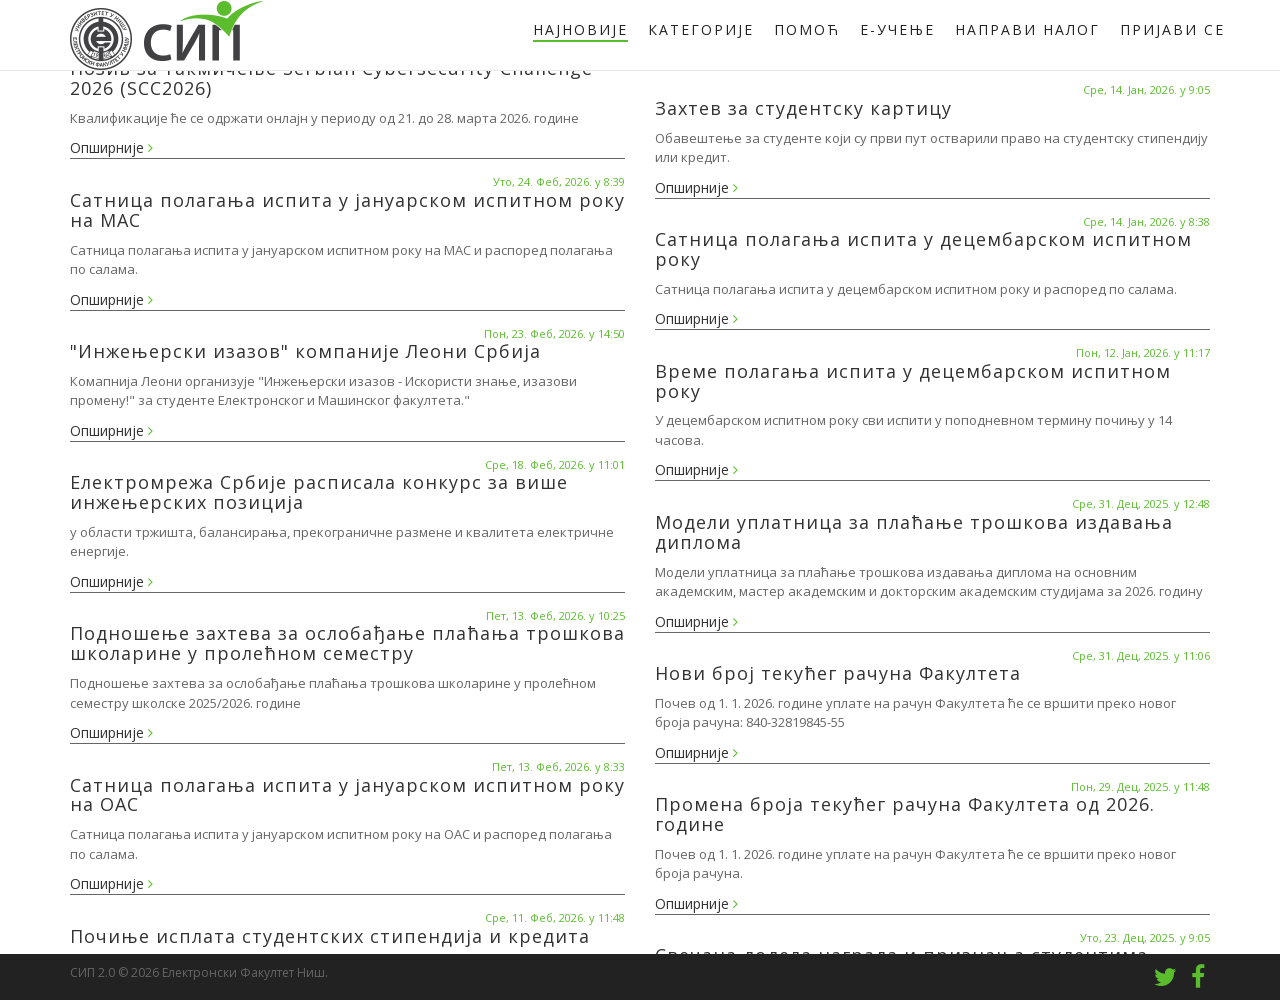

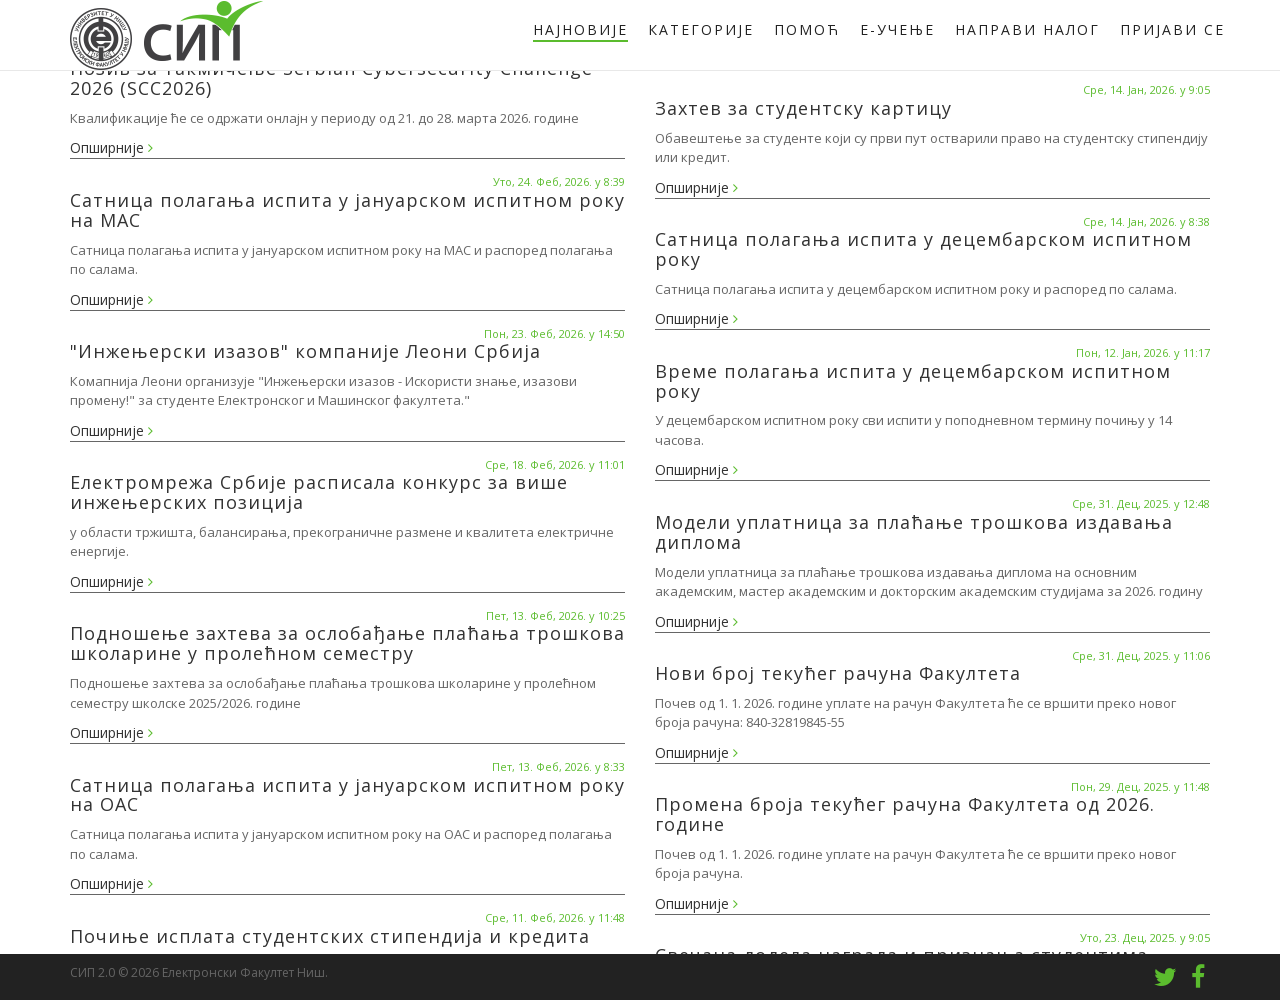